Verifies that the Student Registration Form page displays the correct form title (marked as disabled in original).

Starting URL: https://demoqa.com/automation-practice-form

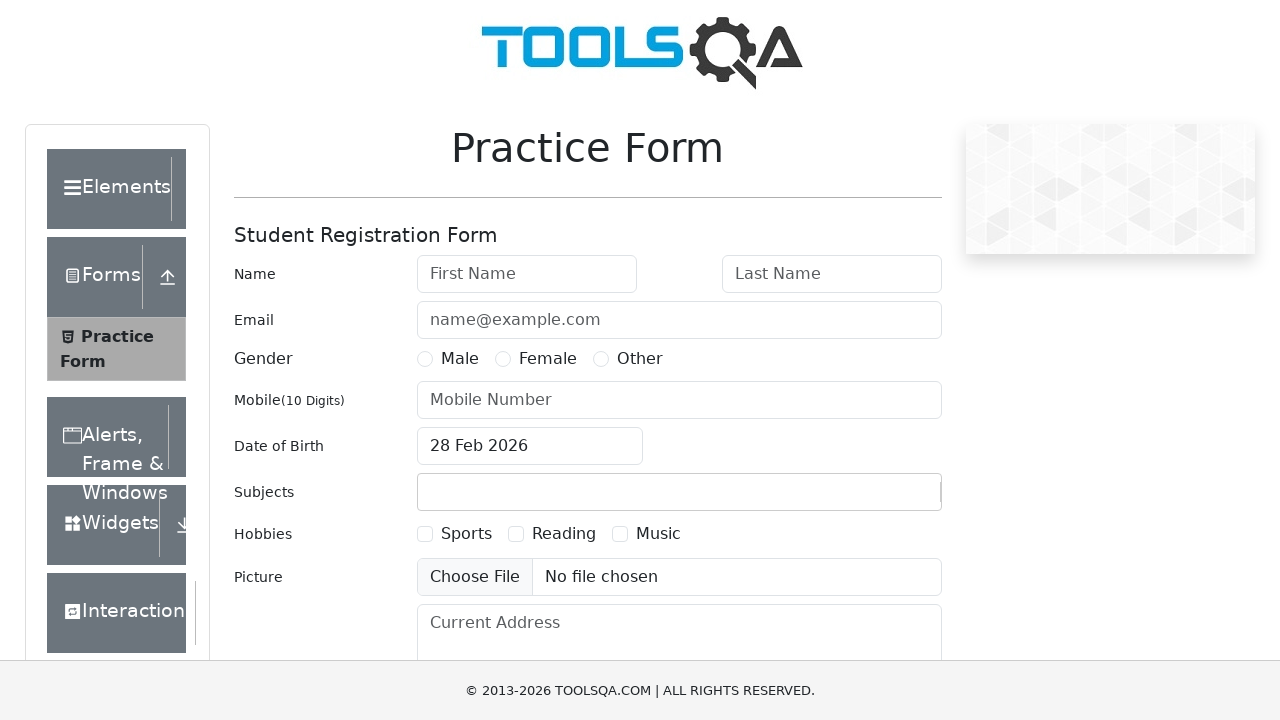

Waited for Student Registration Form wrapper to load
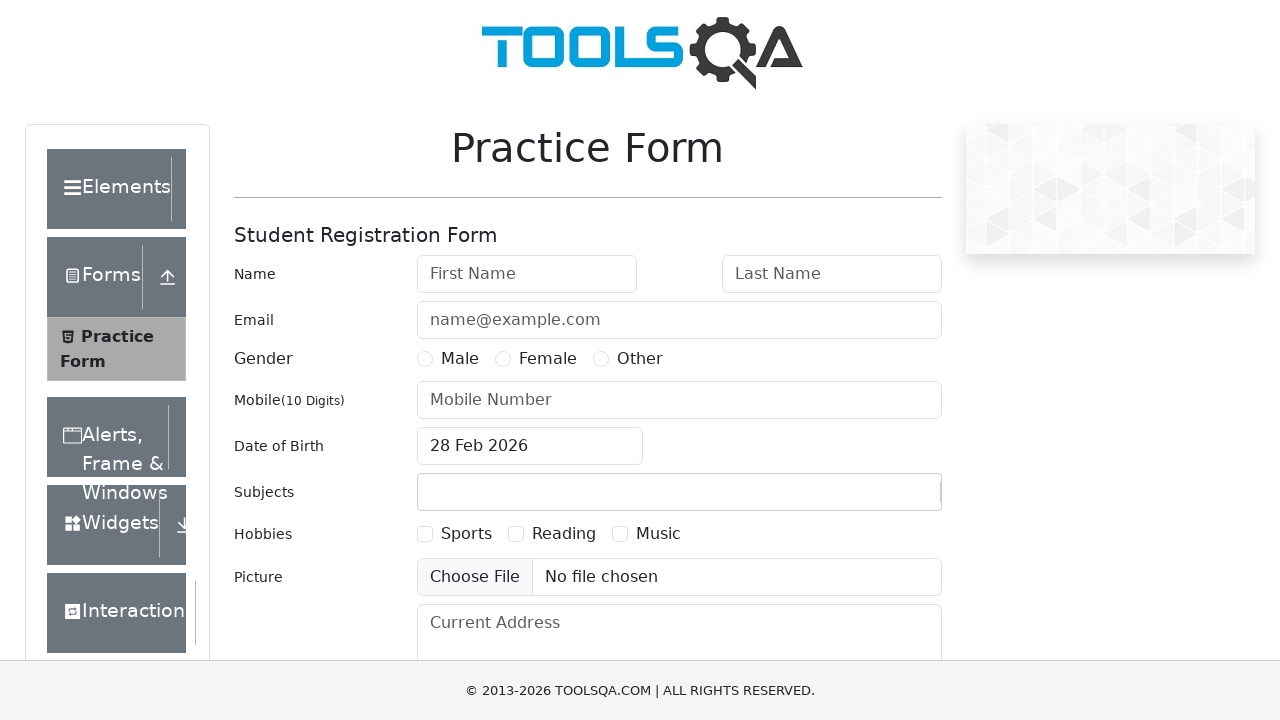

Verified that form title 'Student Registration Form' is displayed
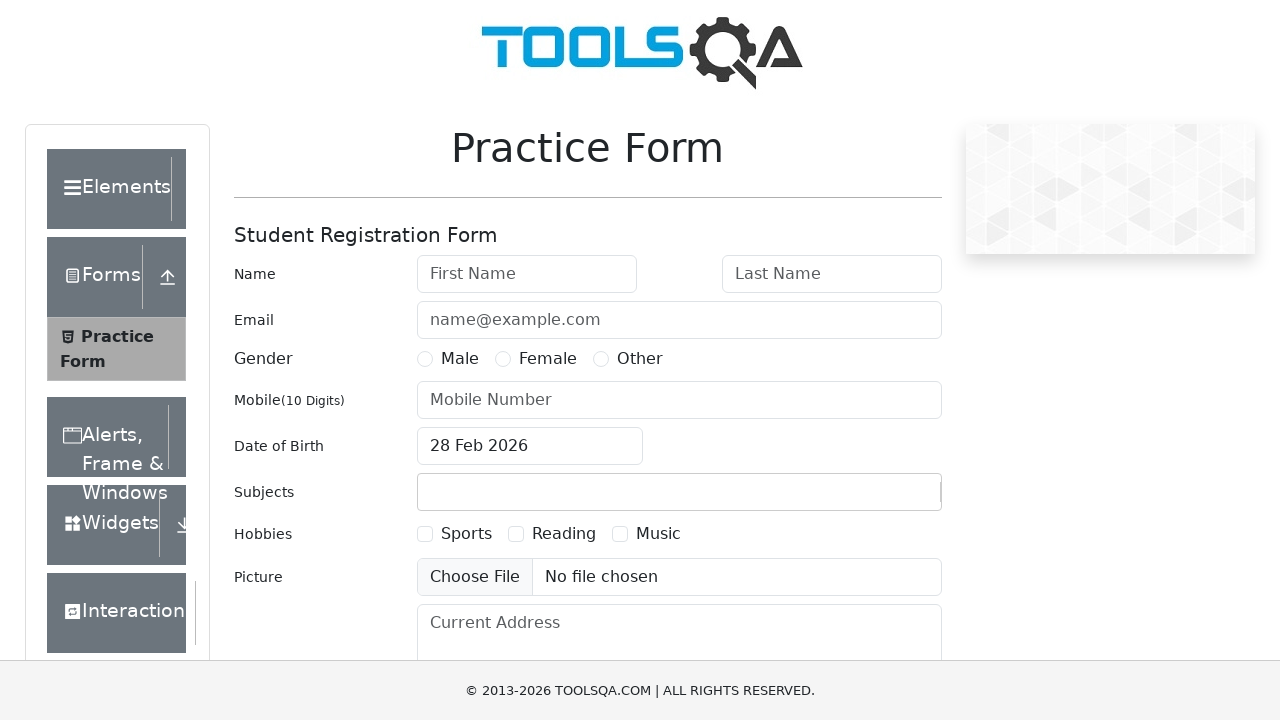

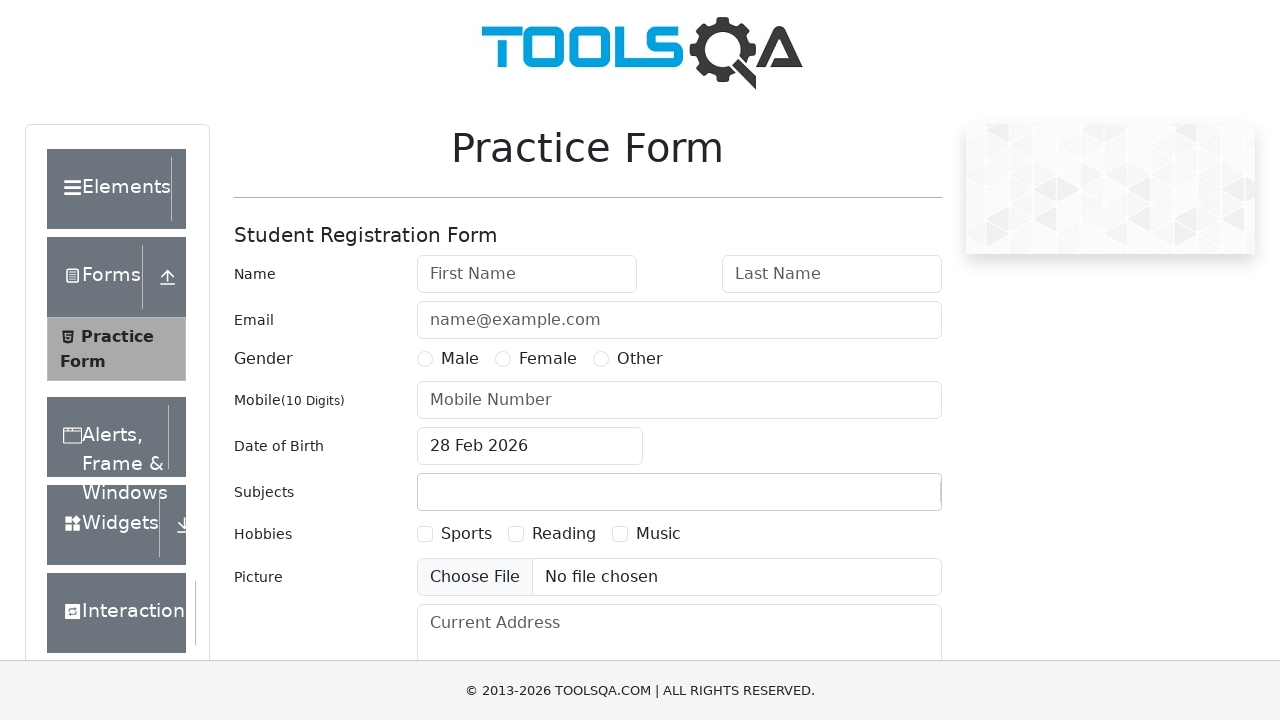